Tests JavaScript prompt alert by dismissing it first to verify null entry, then entering text and accepting to verify the entered text is displayed.

Starting URL: https://the-internet.herokuapp.com/

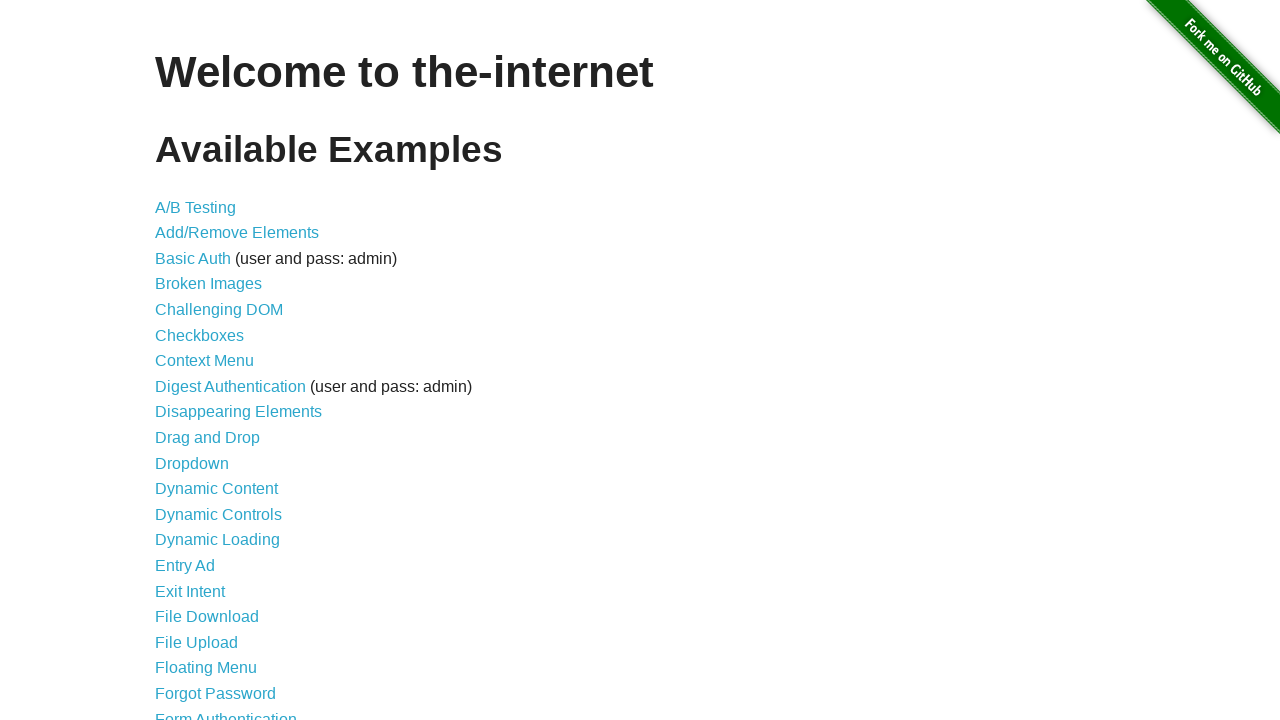

Clicked on JavaScript Alerts link at (214, 361) on a:has-text('JavaScript Alerts')
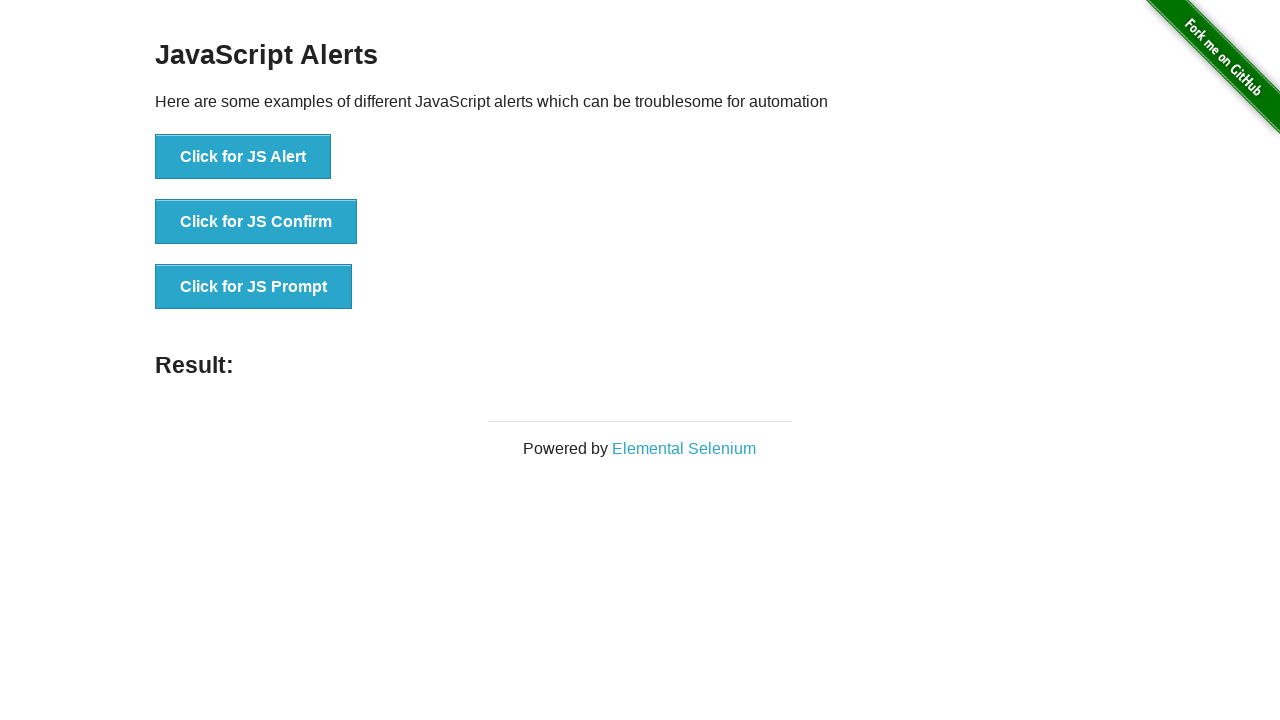

Set up dialog handler to dismiss prompt
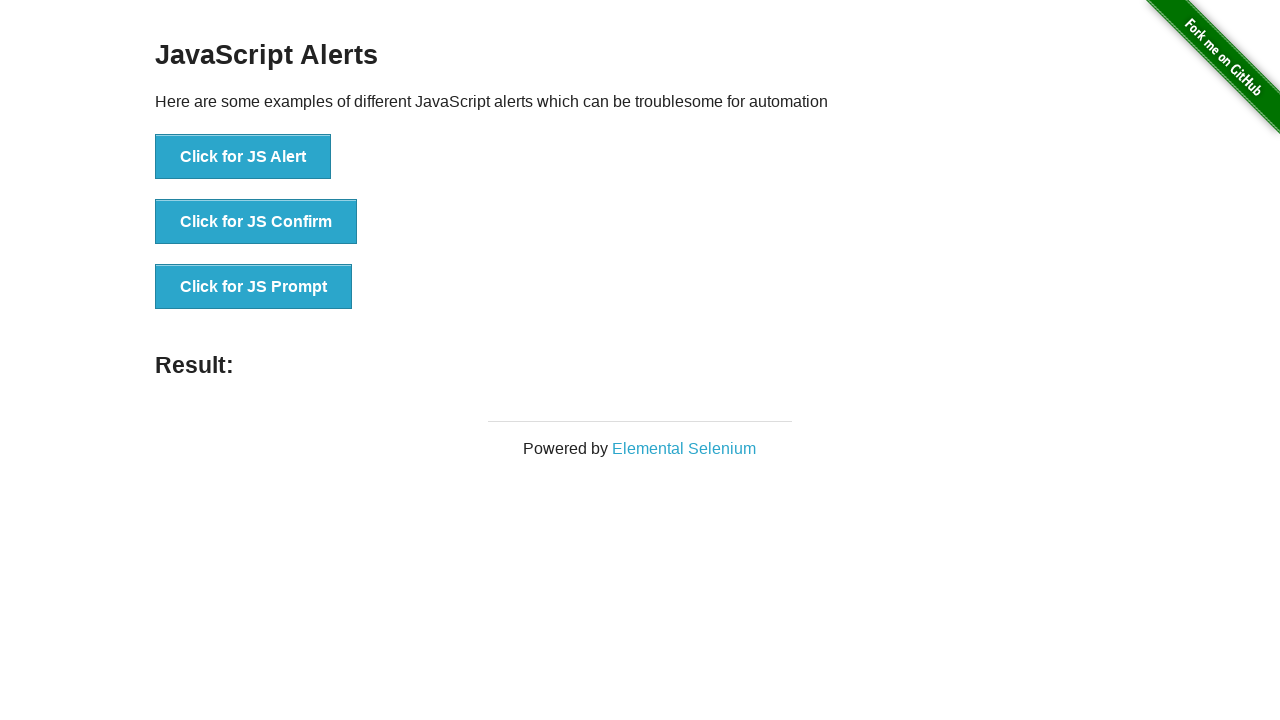

Clicked 'Click for JS Prompt' button at (254, 287) on button:has-text('Click for JS Prompt')
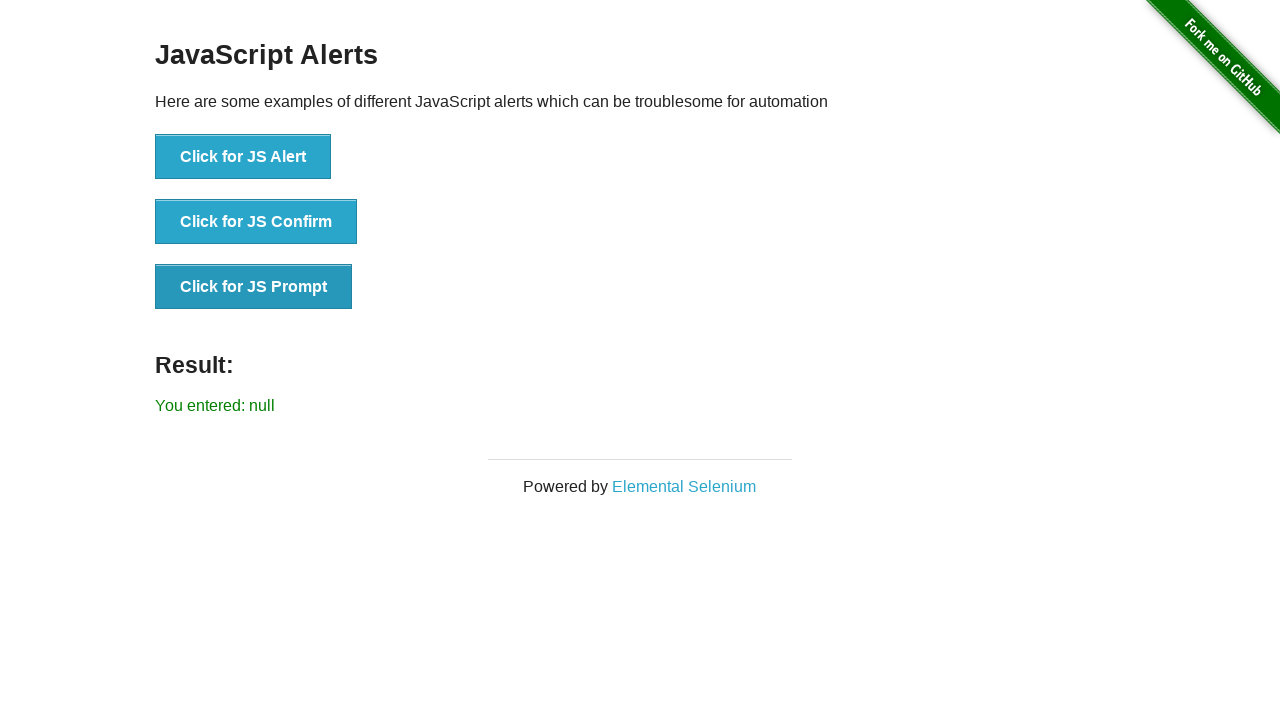

Verified result shows 'null' after dismissing prompt
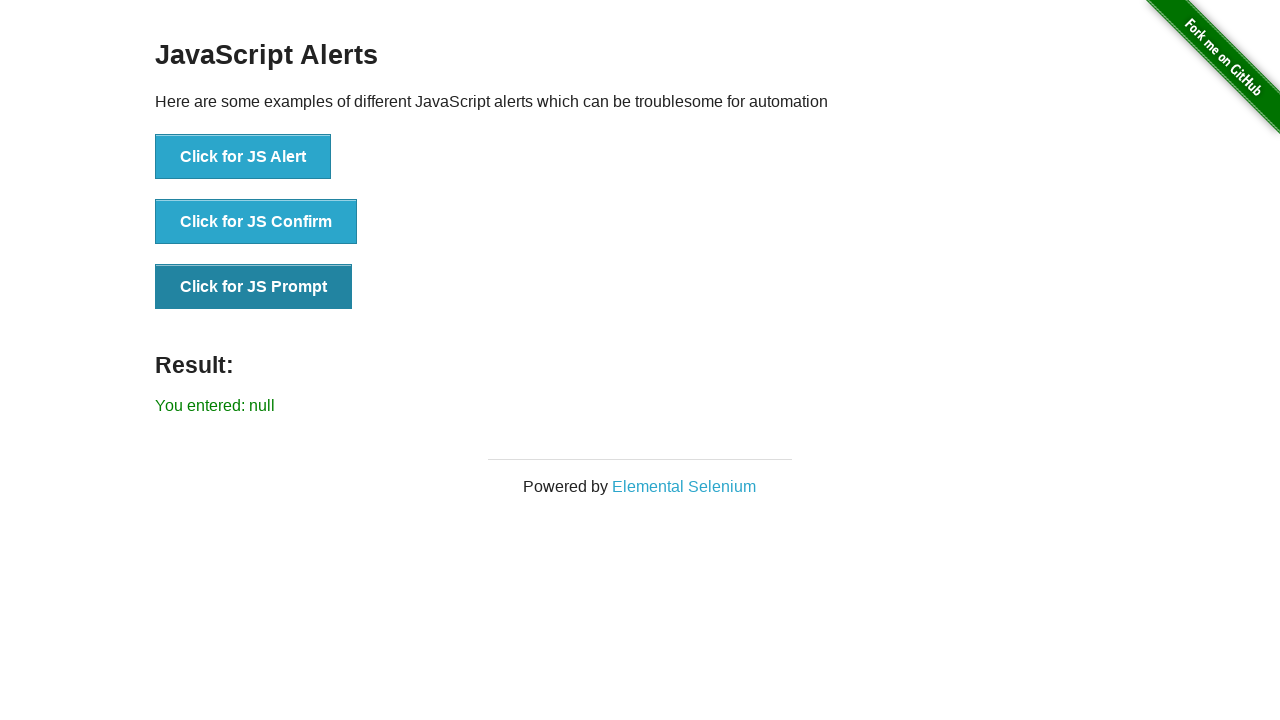

Set up dialog handler to accept prompt with 'Hello' text
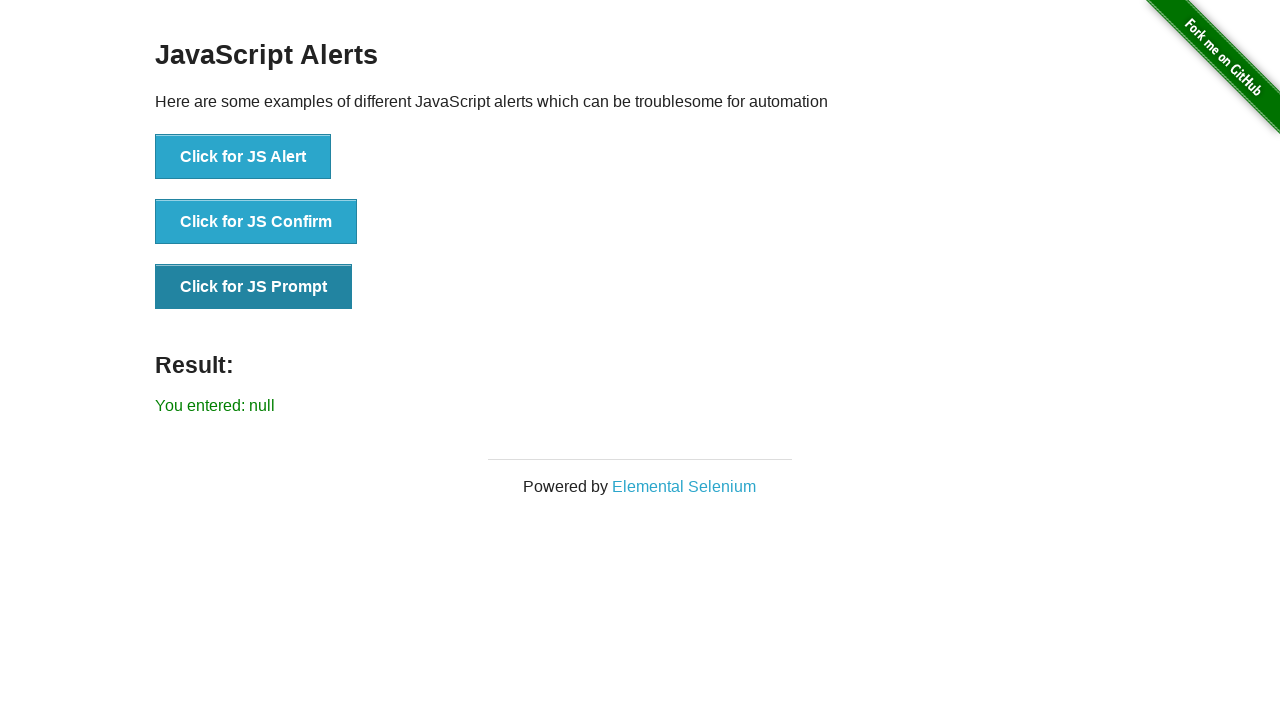

Clicked 'Click for JS Prompt' button again at (254, 287) on button:has-text('Click for JS Prompt')
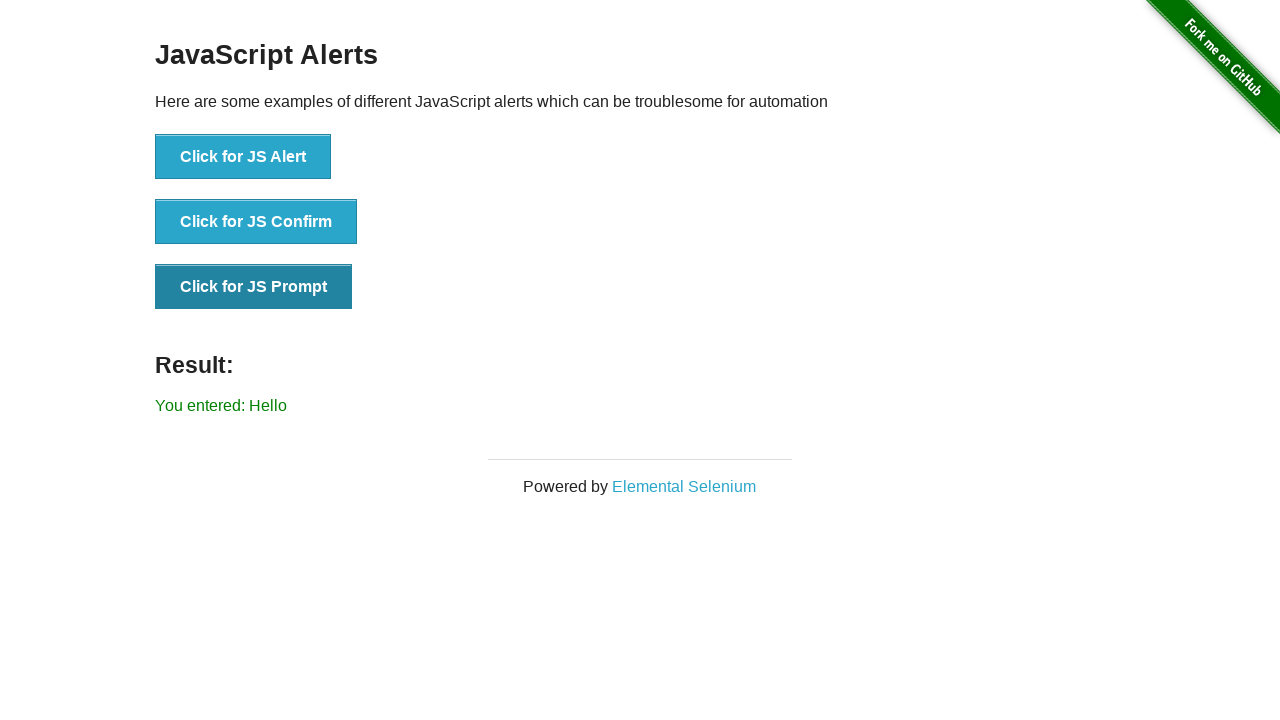

Verified result shows 'Hello' after accepting prompt with text
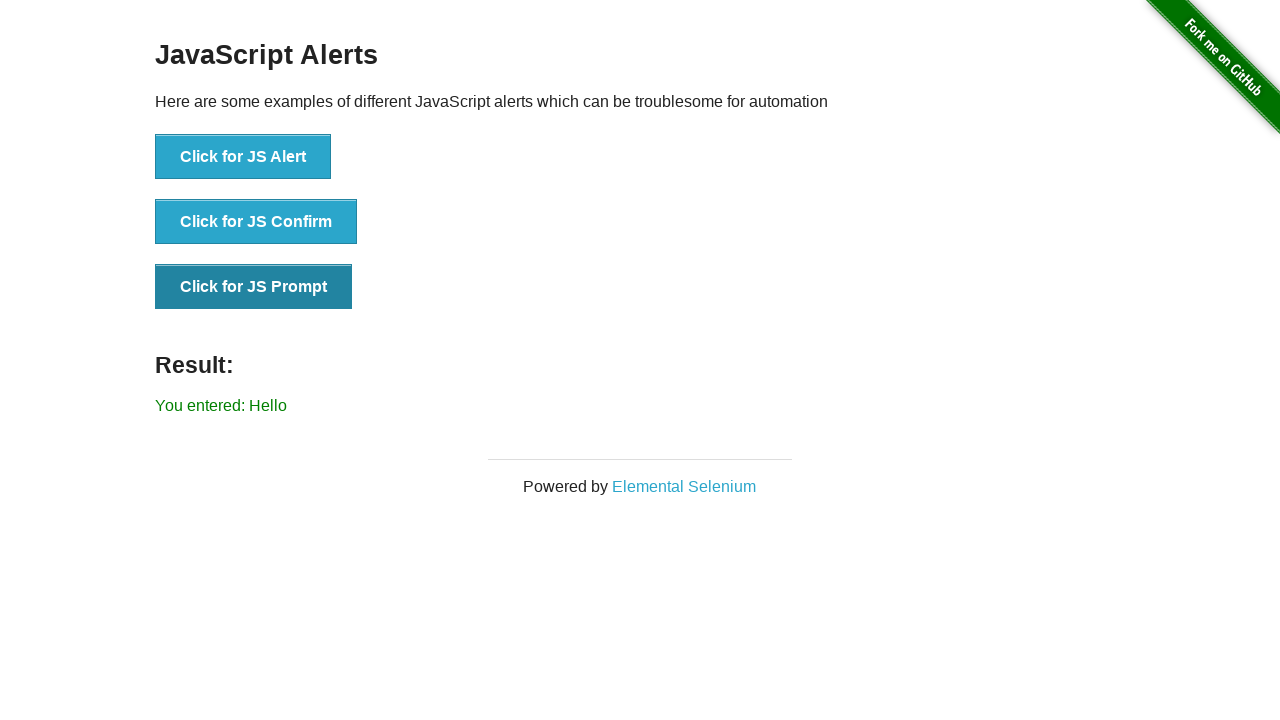

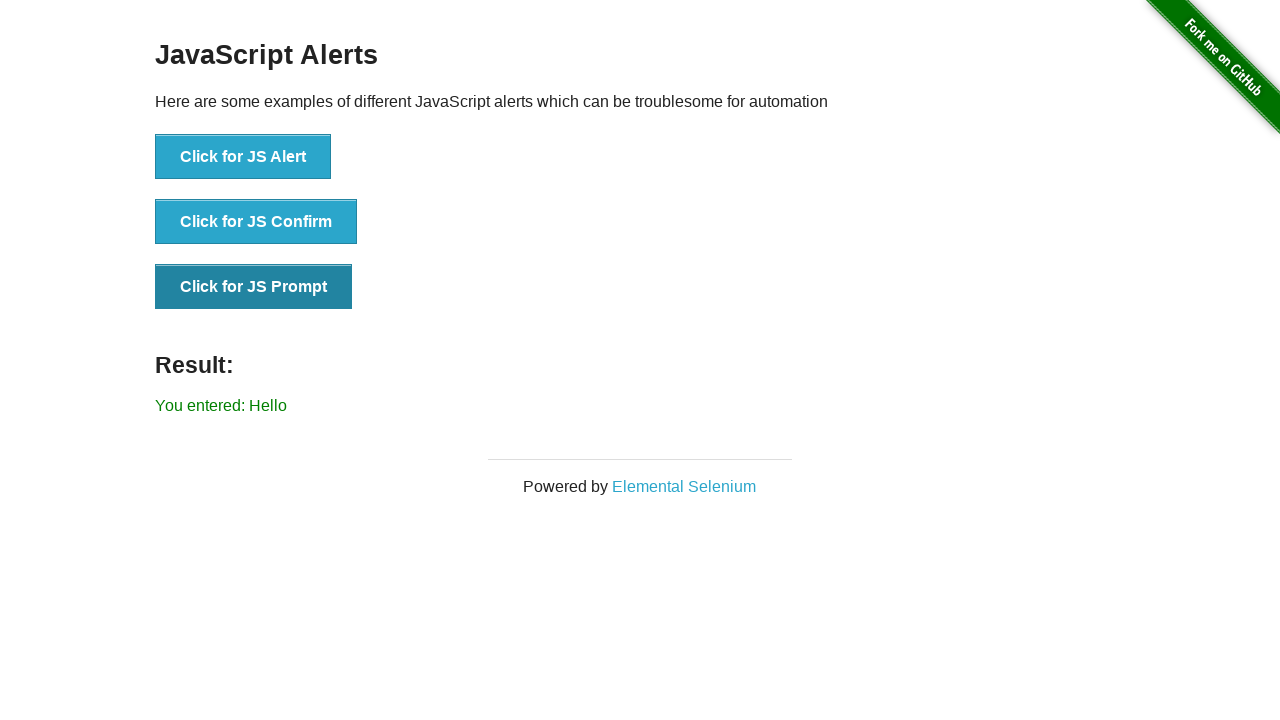